Solves a math problem on a web form by reading a value, calculating the answer, and submitting the form with checkbox and radio button selections

Starting URL: https://suninjuly.github.io/math.html

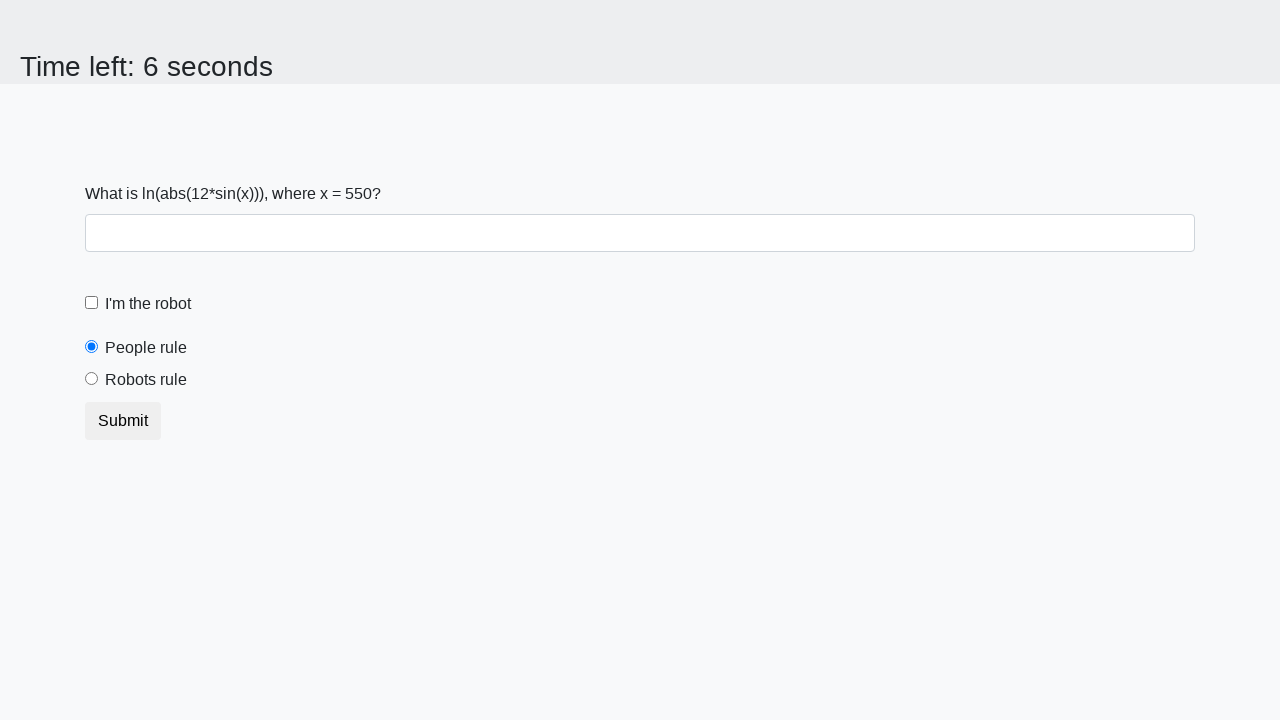

Read x value from input_value element
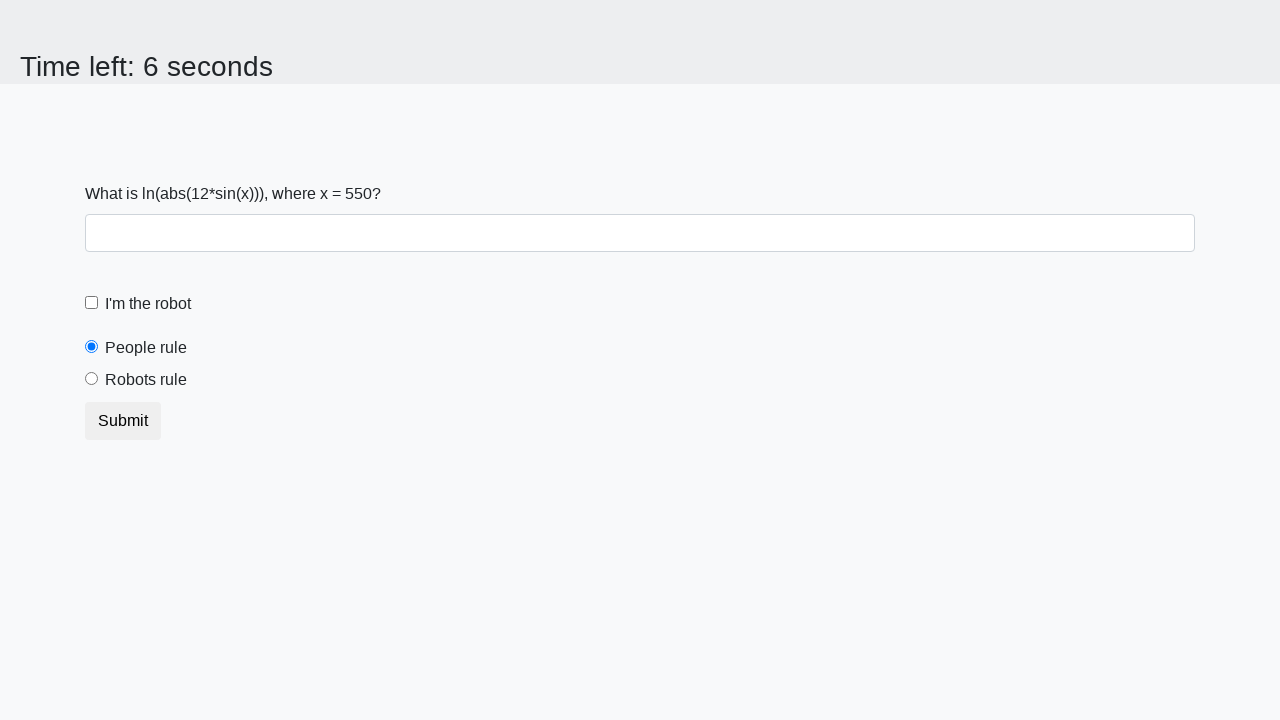

Calculated answer using math formula: y = log(abs(12*sin(550))) = 0.9684310604152374
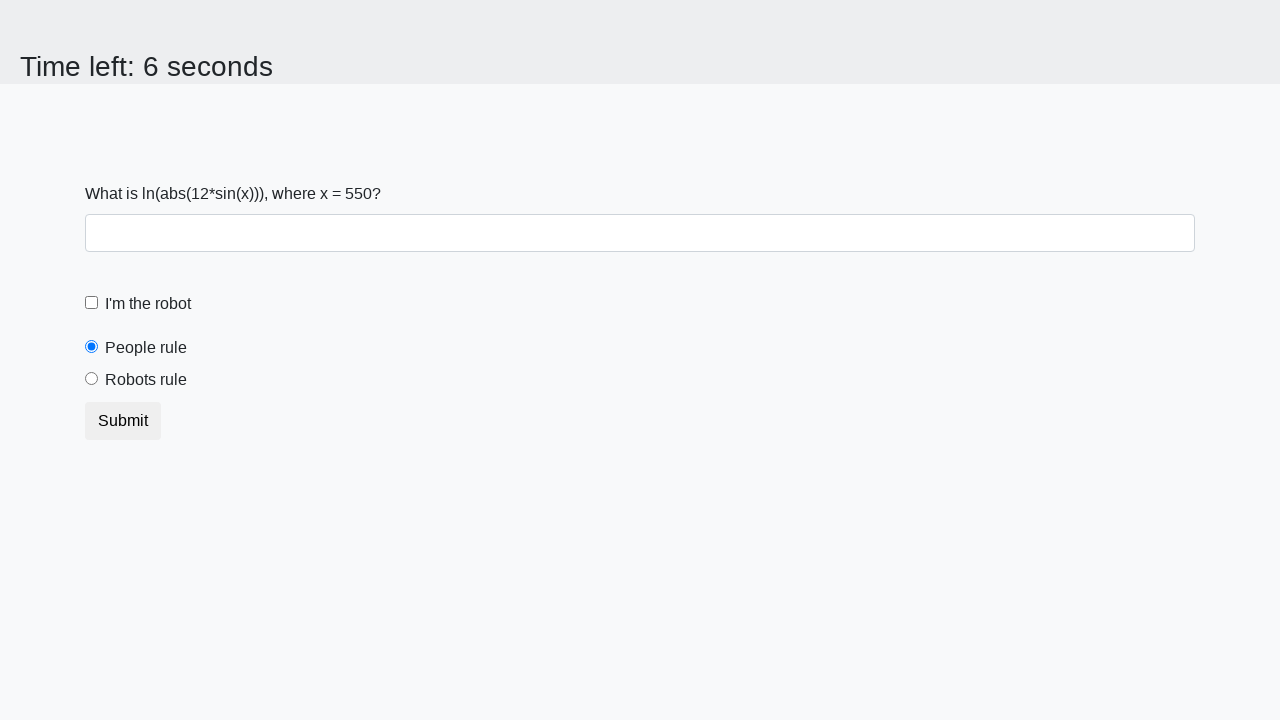

Filled answer field with calculated value: 0.9684310604152374 on #answer
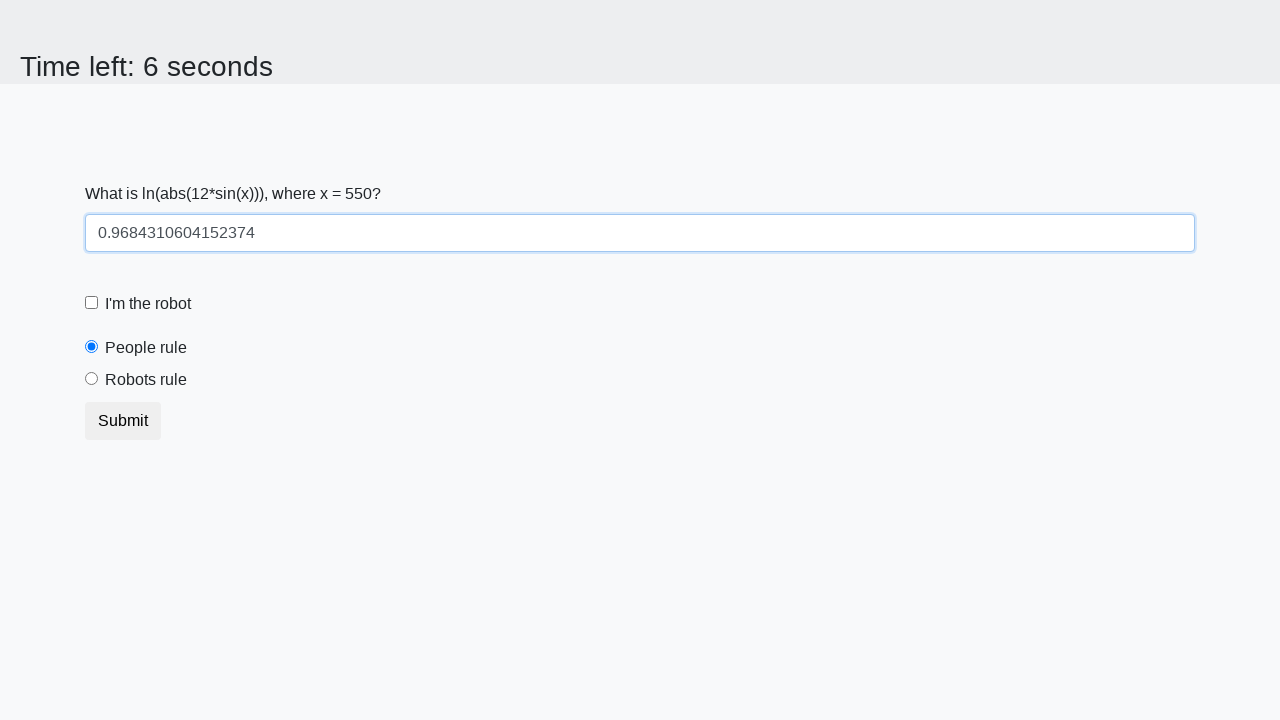

Checked the robot checkbox at (92, 303) on #robotCheckbox
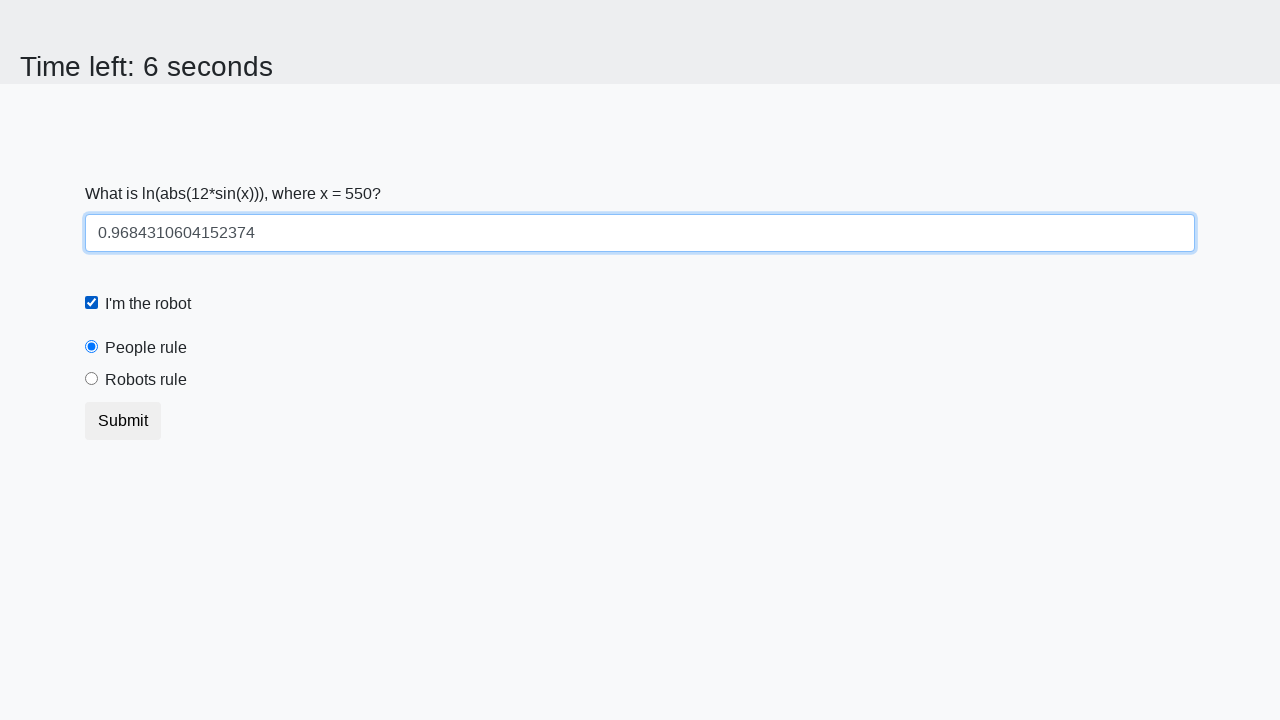

Selected the robots rule radio button at (92, 379) on #robotsRule
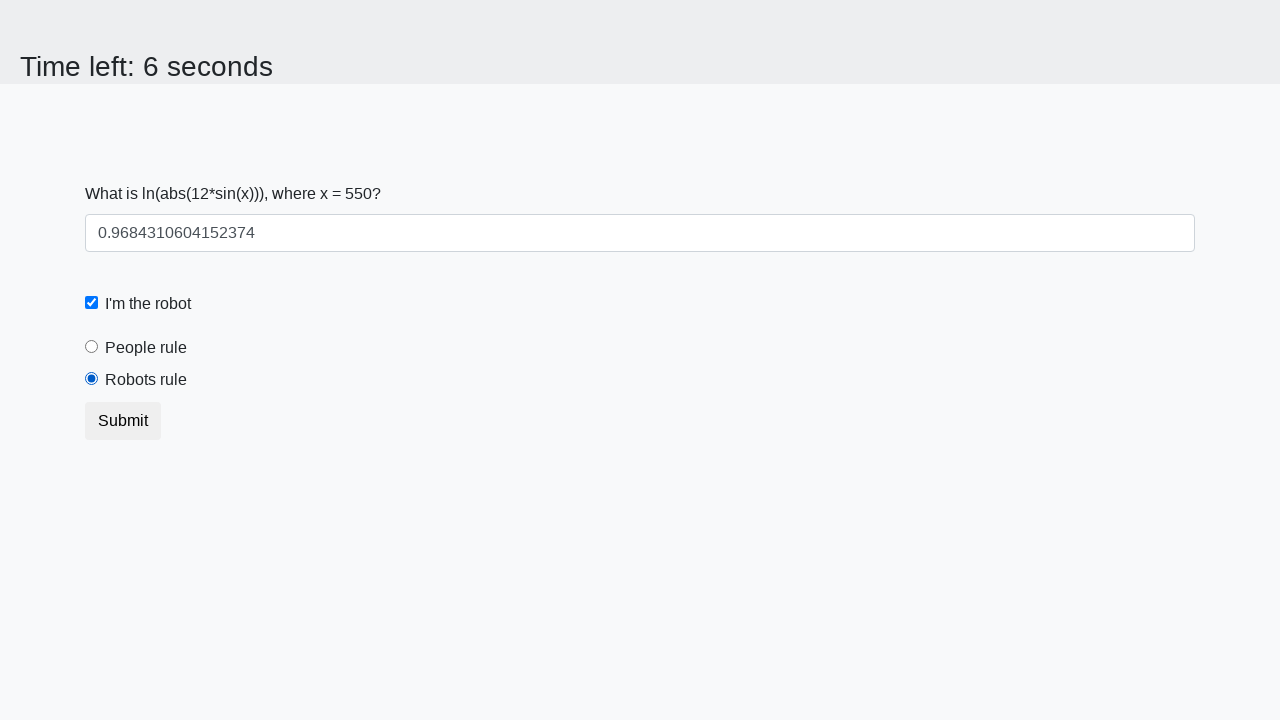

Clicked submit button to submit the form at (123, 421) on .btn.btn-default
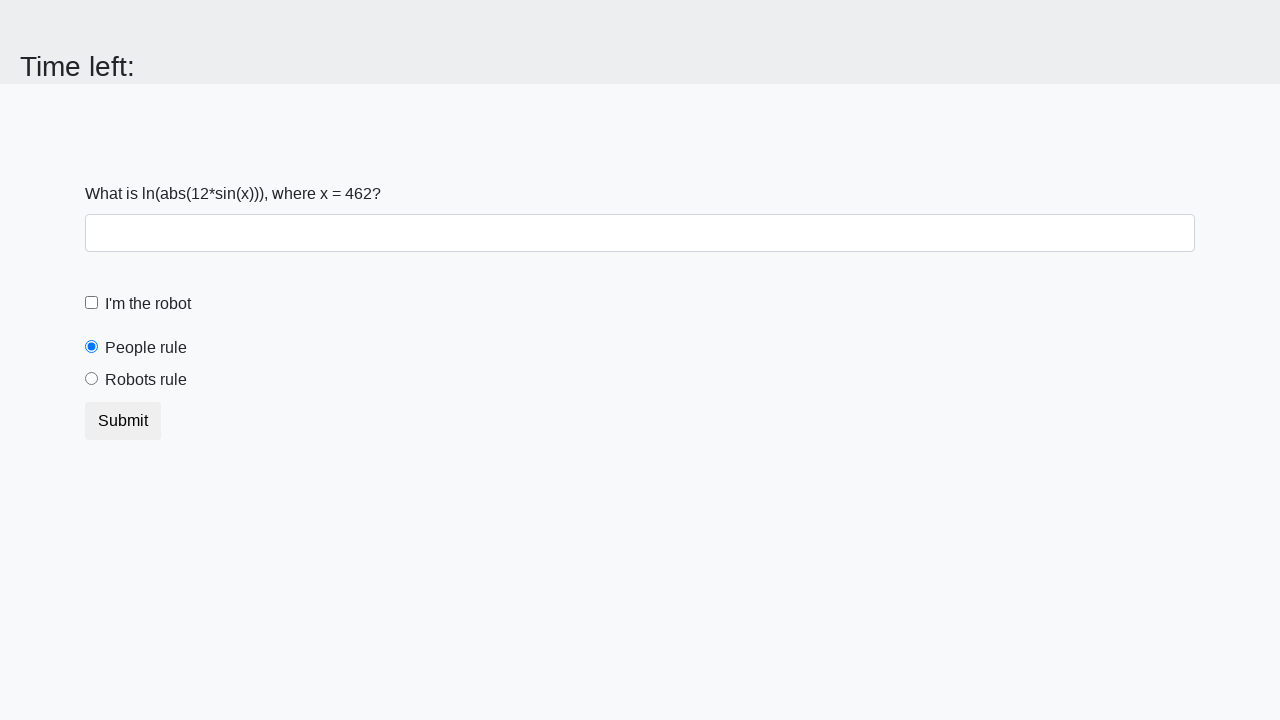

Waited 2000ms for form submission to complete
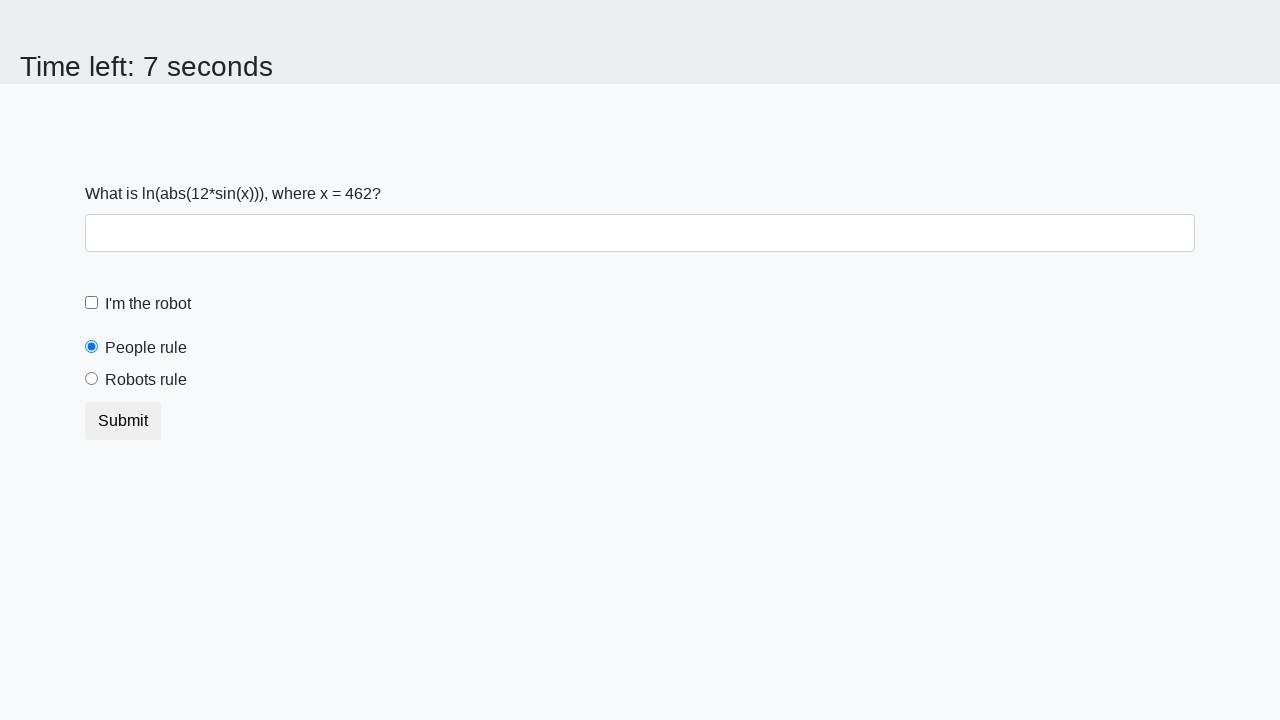

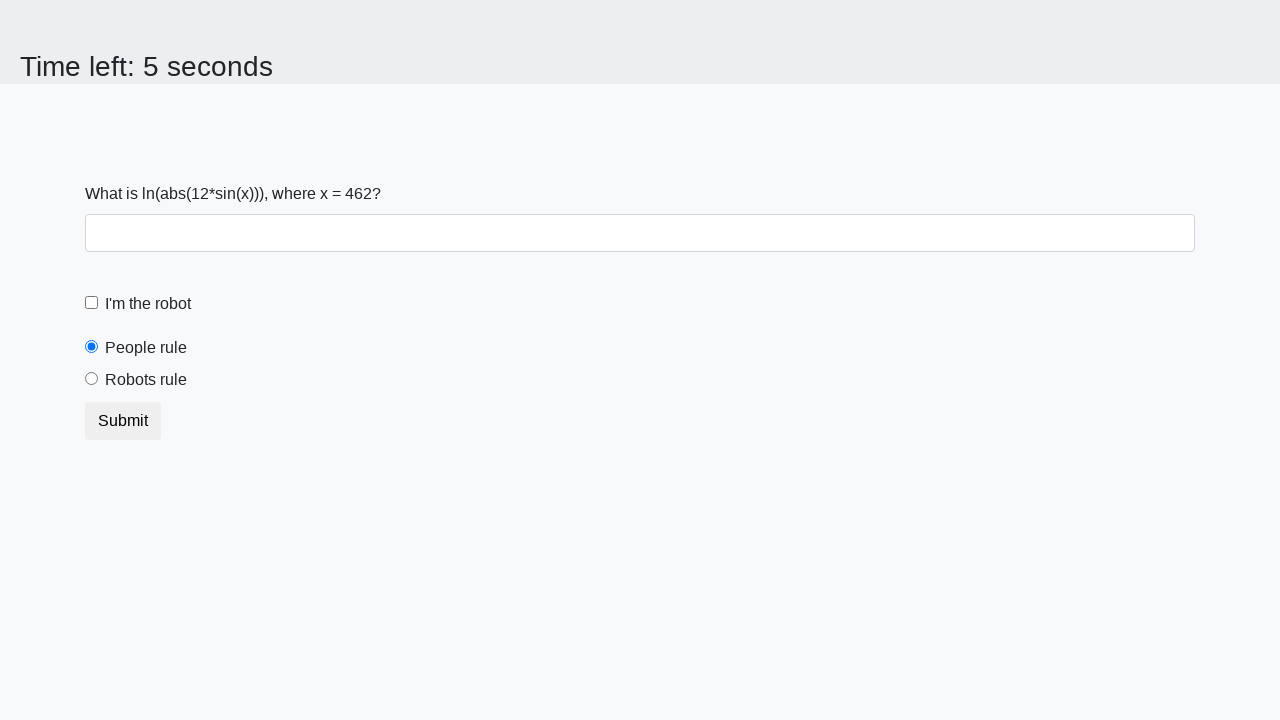